Verifies that the RSVP site has an invitee list element present on the page

Starting URL: https://treehouse-projects.github.io/selenium-webdriver-intermediate/waits/app/index.html

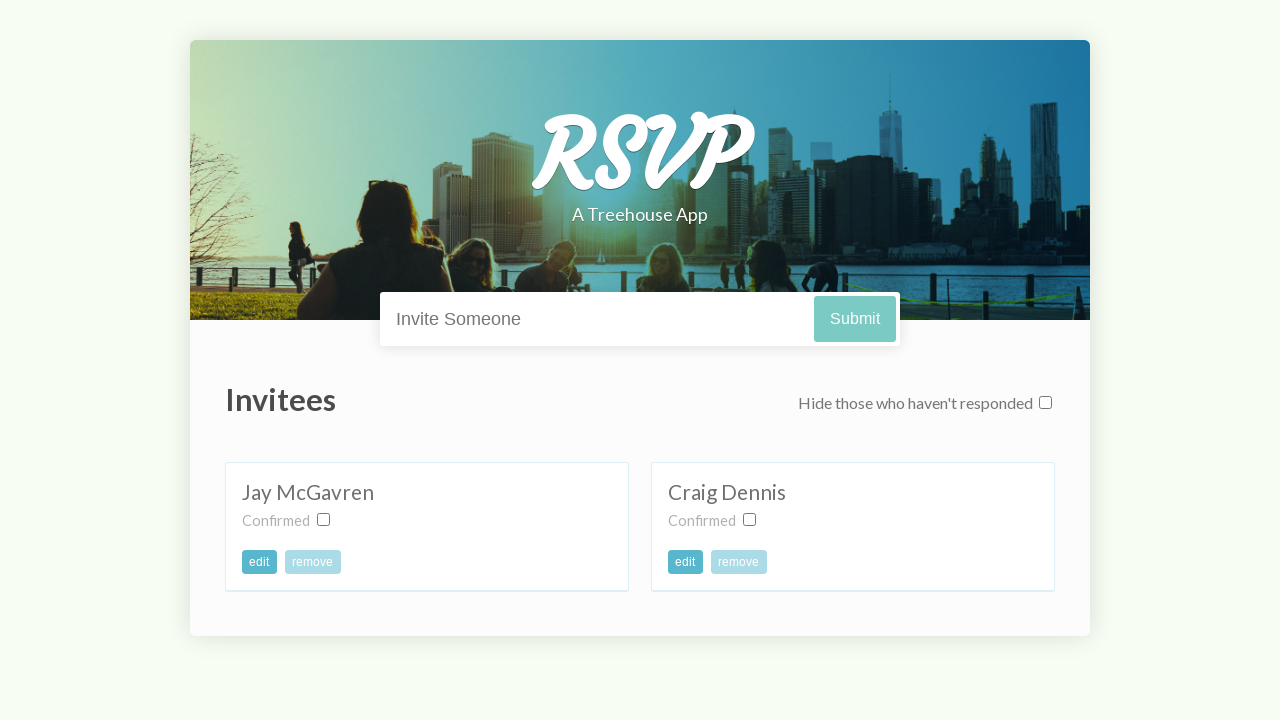

Navigated to RSVP site
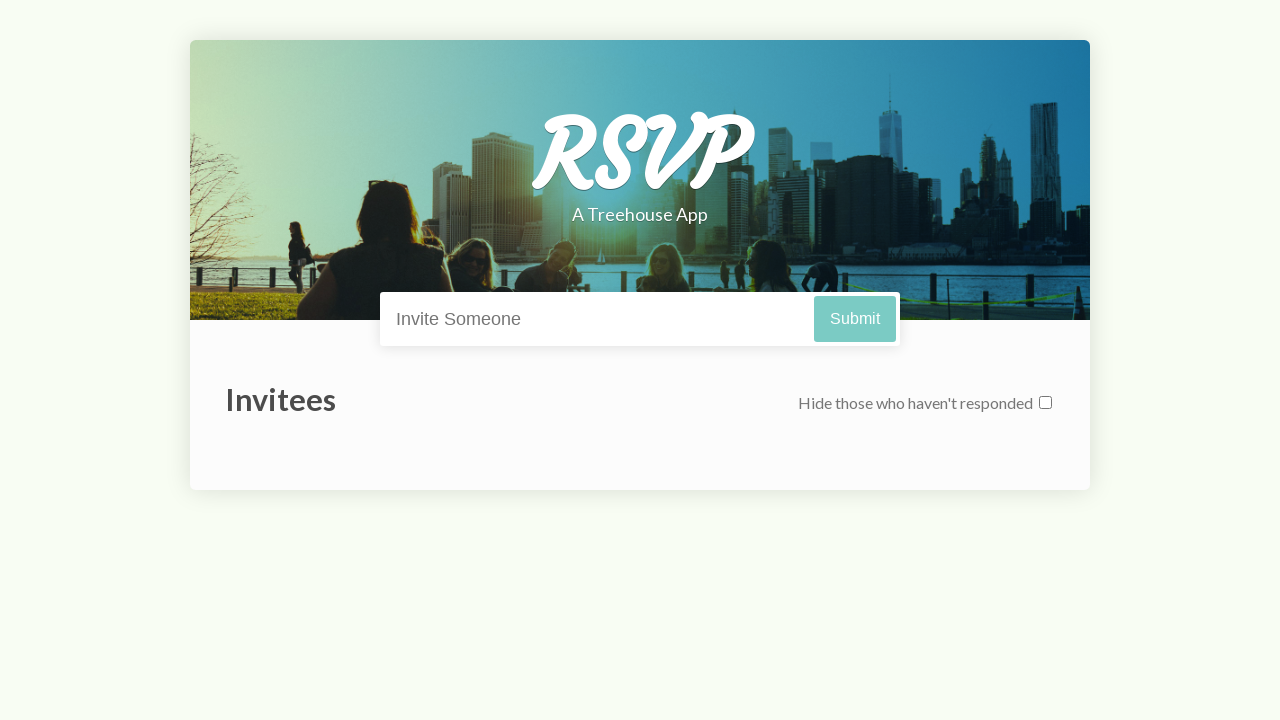

Invitee list element is present on the page
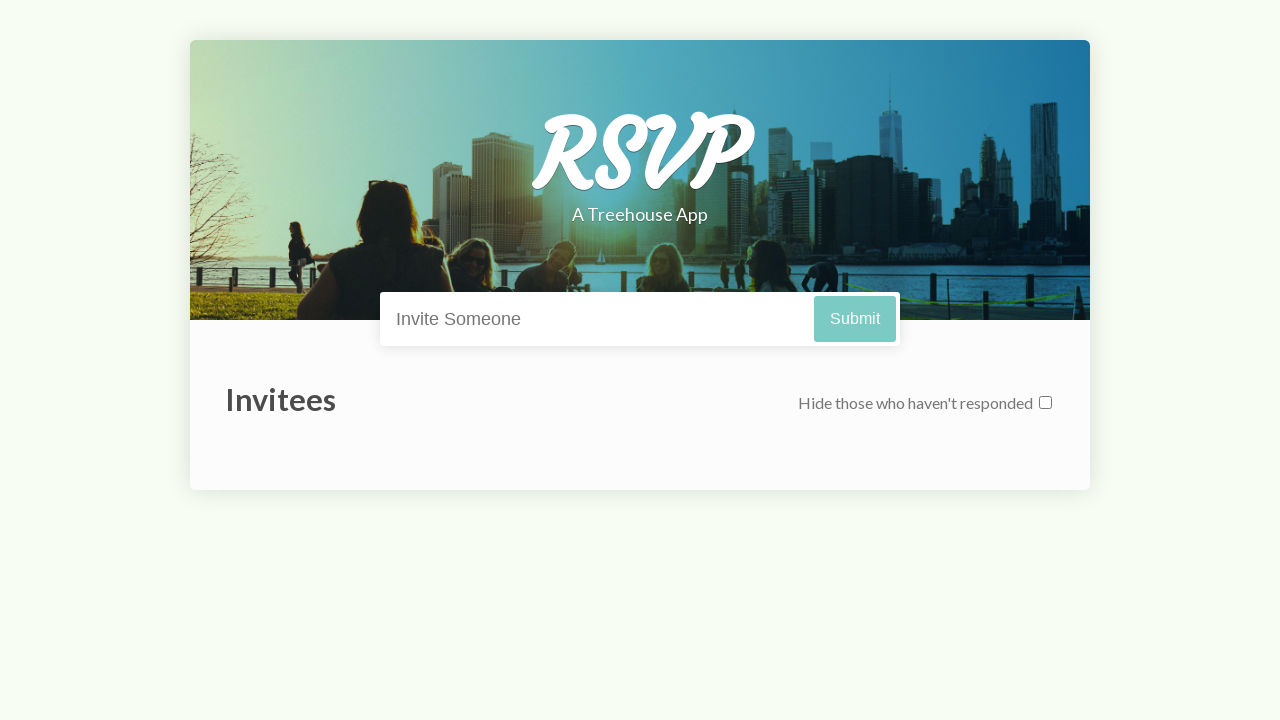

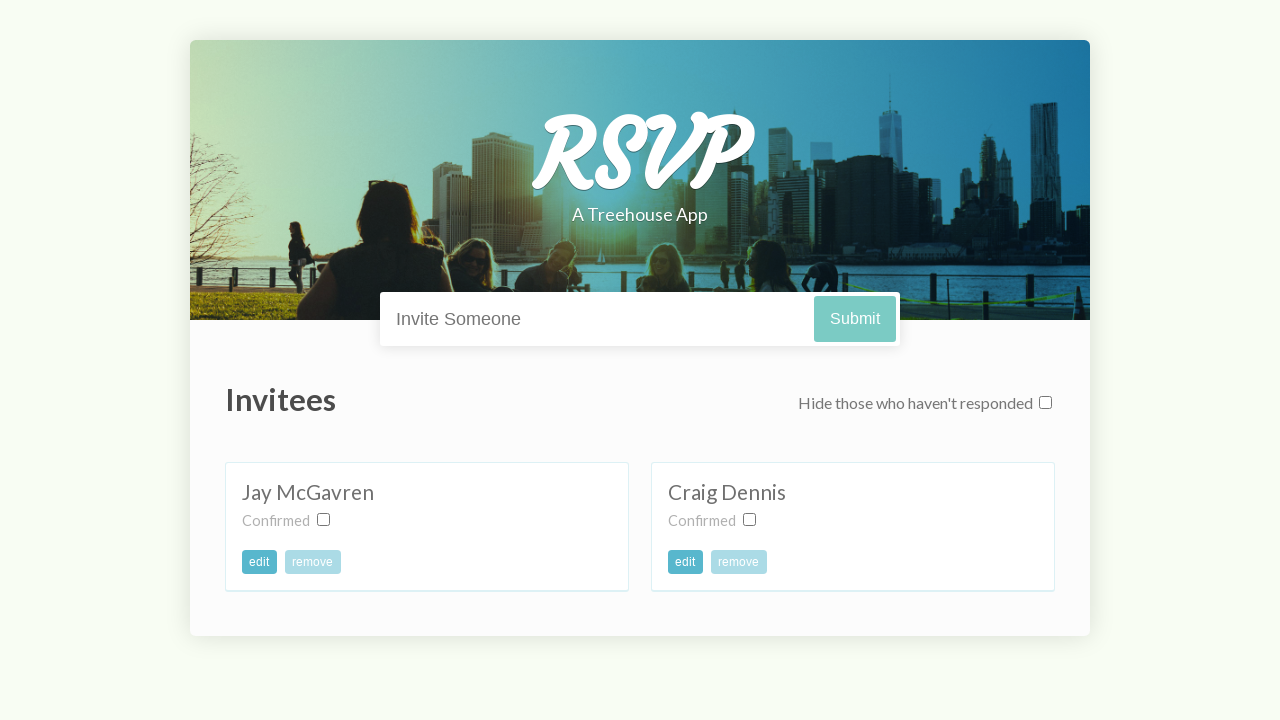